Tests React Semantic UI dropdown by selecting different user names and verifying the selections

Starting URL: https://react.semantic-ui.com/maximize/dropdown-example-selection/

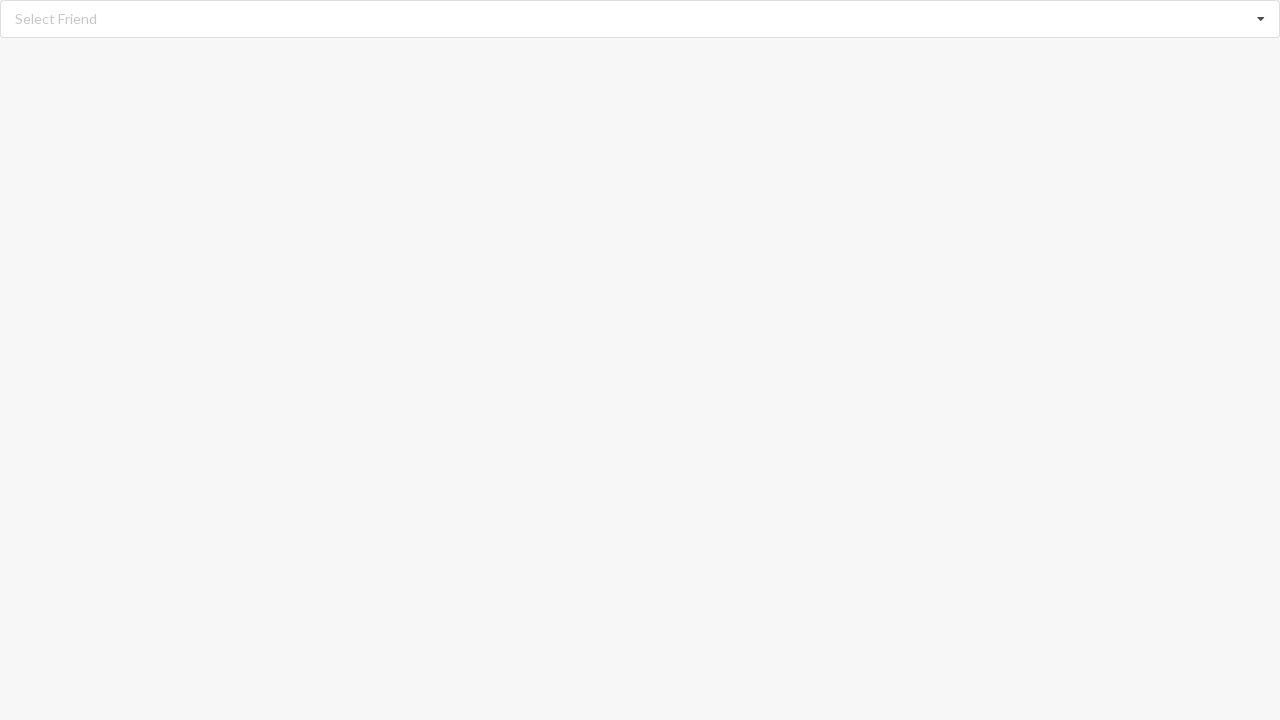

Clicked dropdown icon to open menu at (1261, 19) on xpath=//i[@class='dropdown icon']
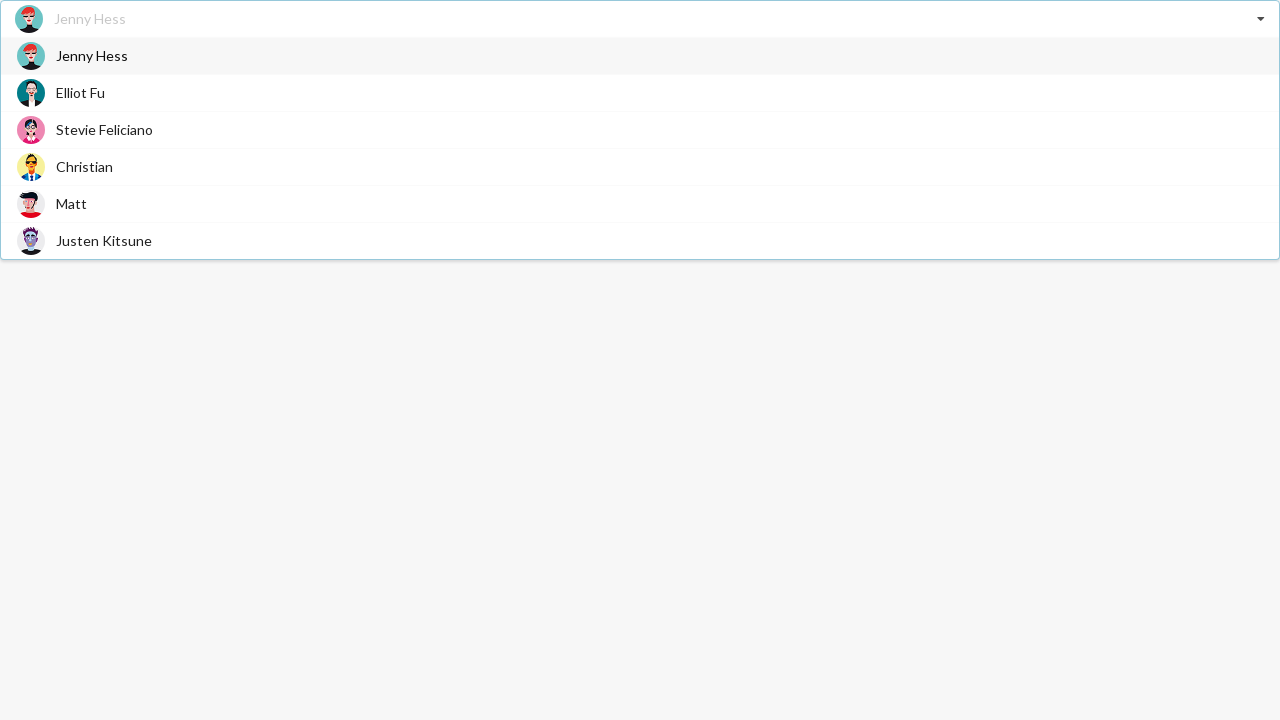

Selected 'Elliot Fu' from dropdown menu at (80, 92) on xpath=//div[@class='visible menu transition']//span[text()='Elliot Fu']
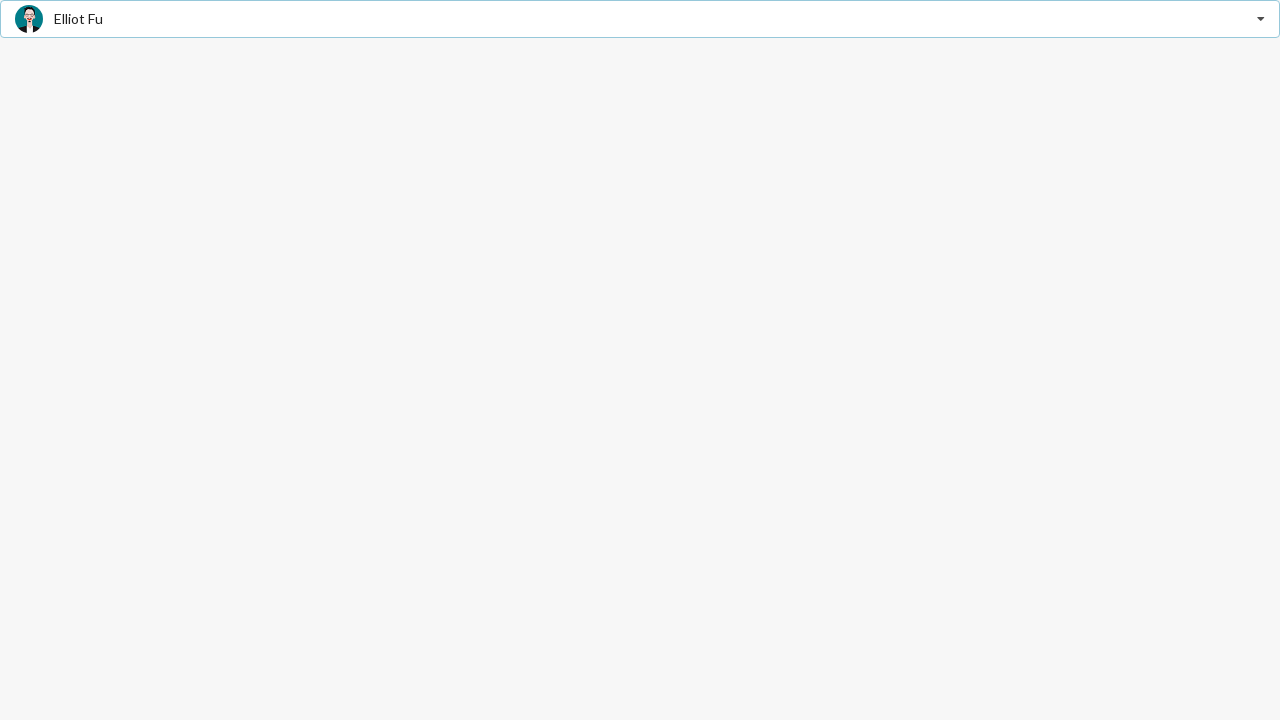

Clicked dropdown icon to open menu at (1261, 19) on xpath=//i[@class='dropdown icon']
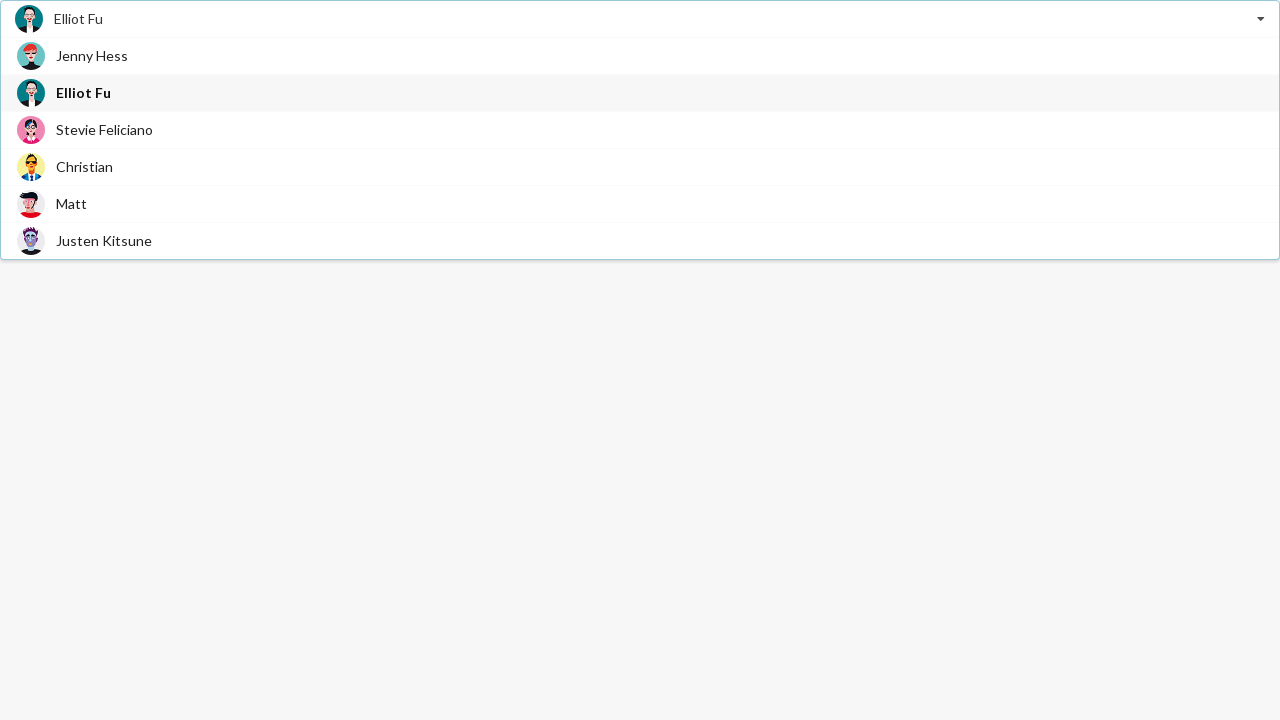

Selected 'Stevie Feliciano' from dropdown menu at (104, 130) on xpath=//div[@class='visible menu transition']//span[text()='Stevie Feliciano']
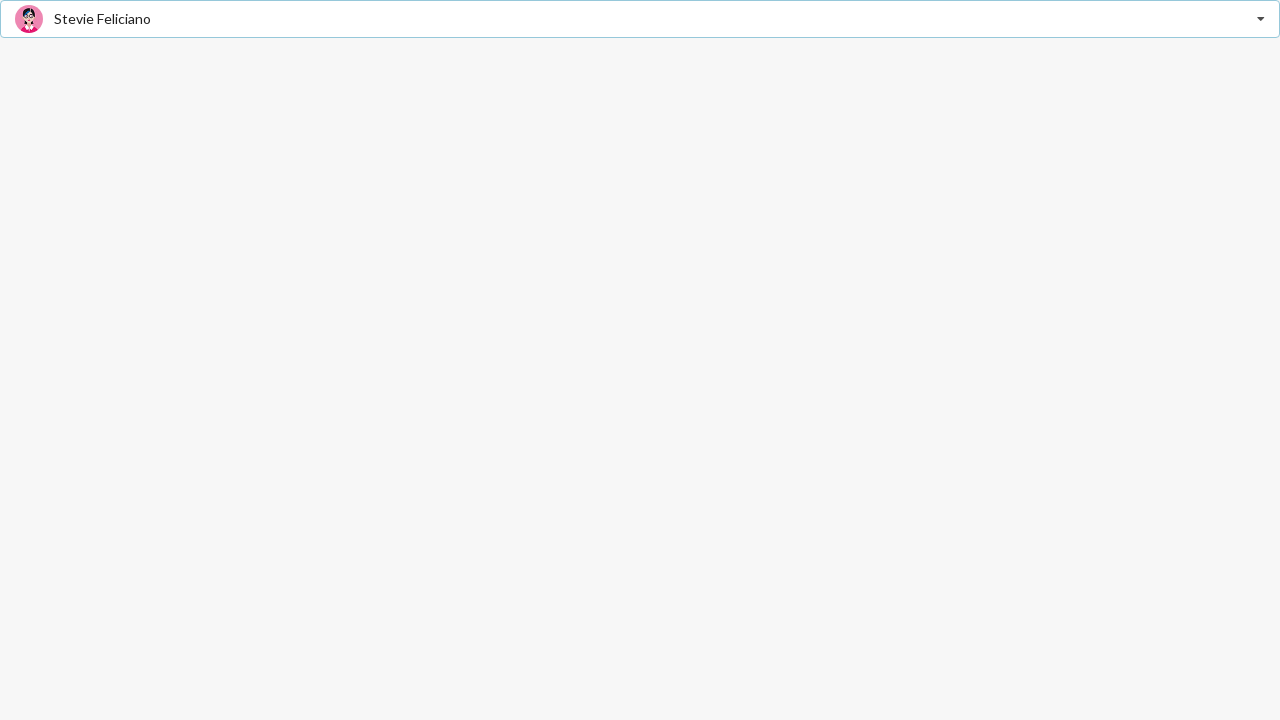

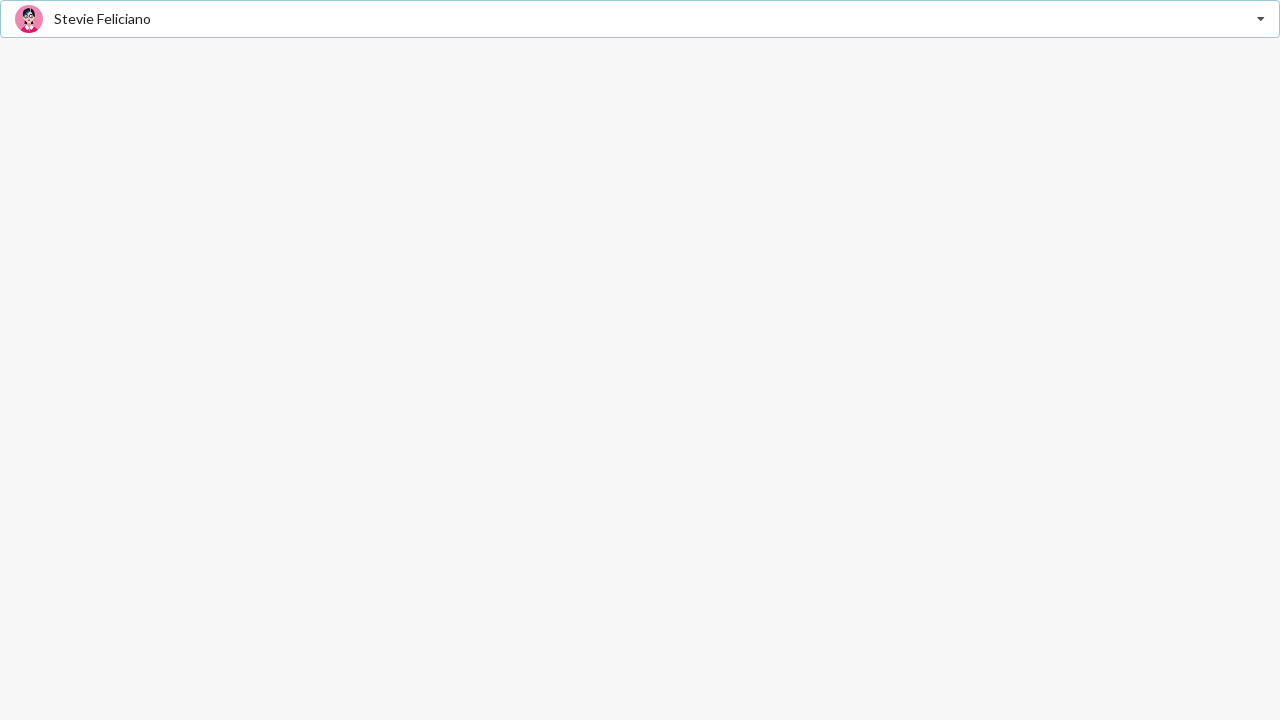